Tests deleting a todo by hovering over it and clicking the delete button

Starting URL: https://todomvc.com/examples/react/dist/

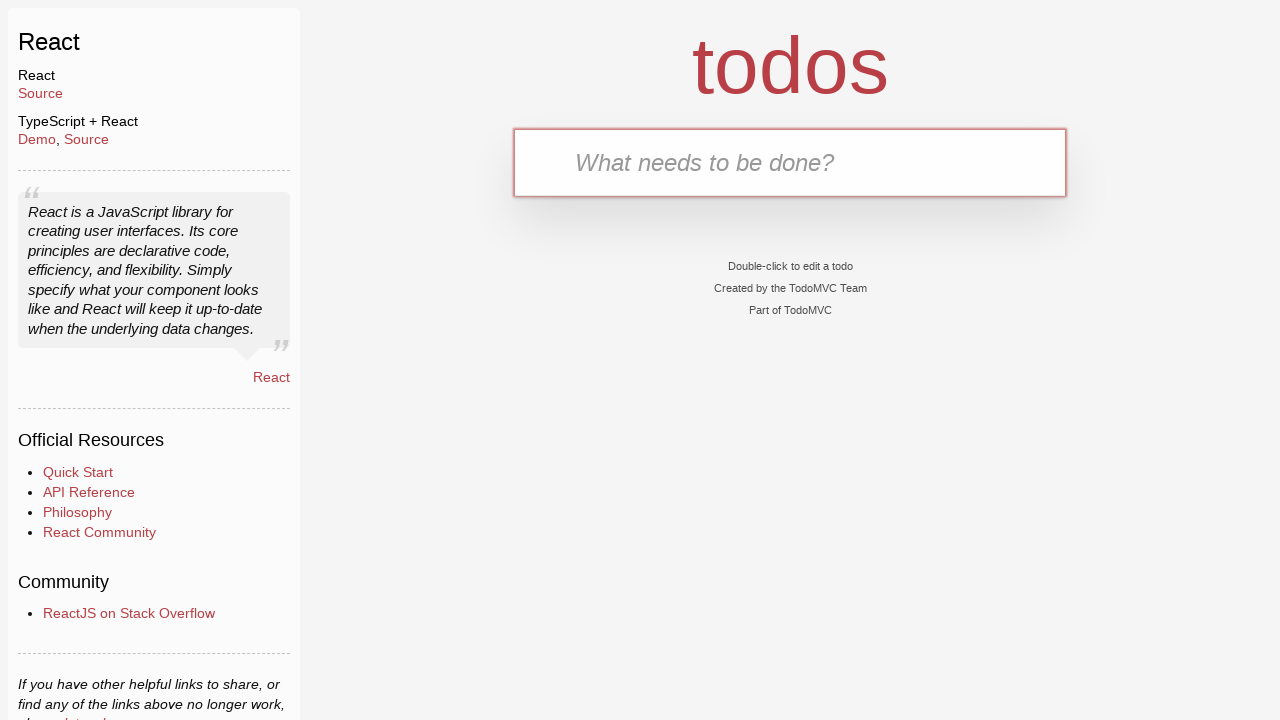

Filled text input with 'Delete this task' on internal:testid=[data-testid="text-input"s]
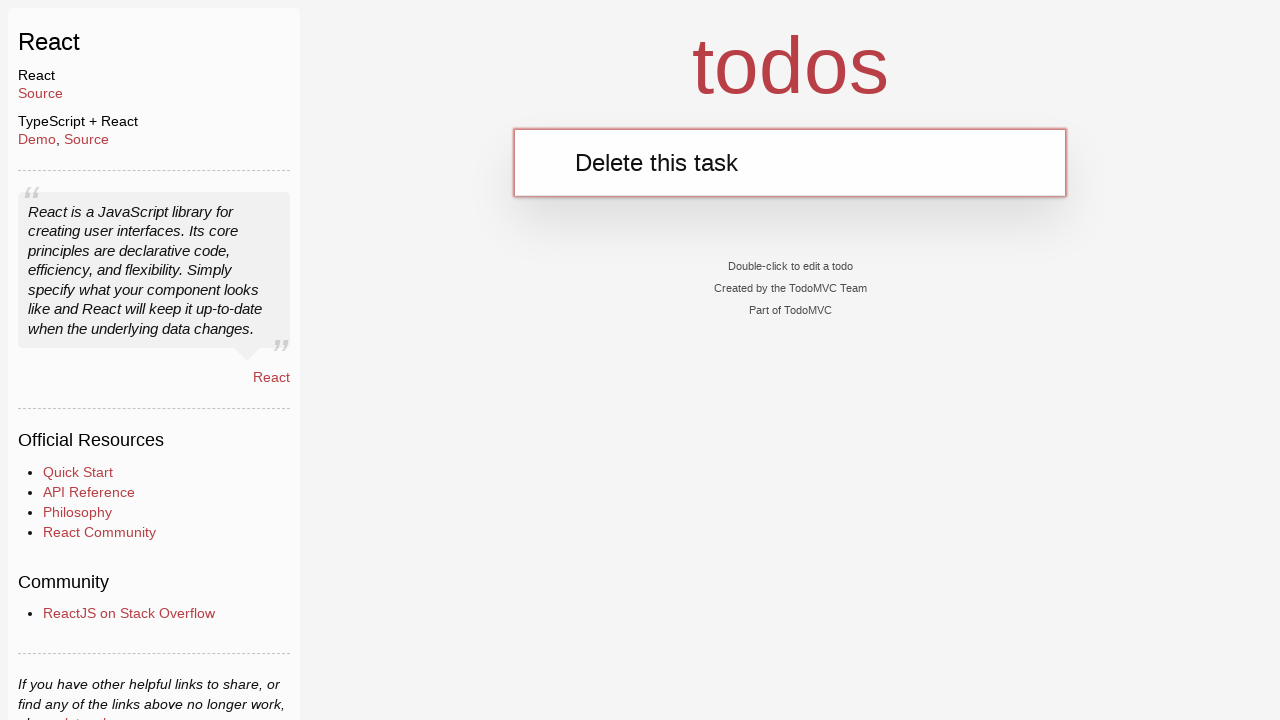

Pressed Enter to add the todo on internal:testid=[data-testid="text-input"s]
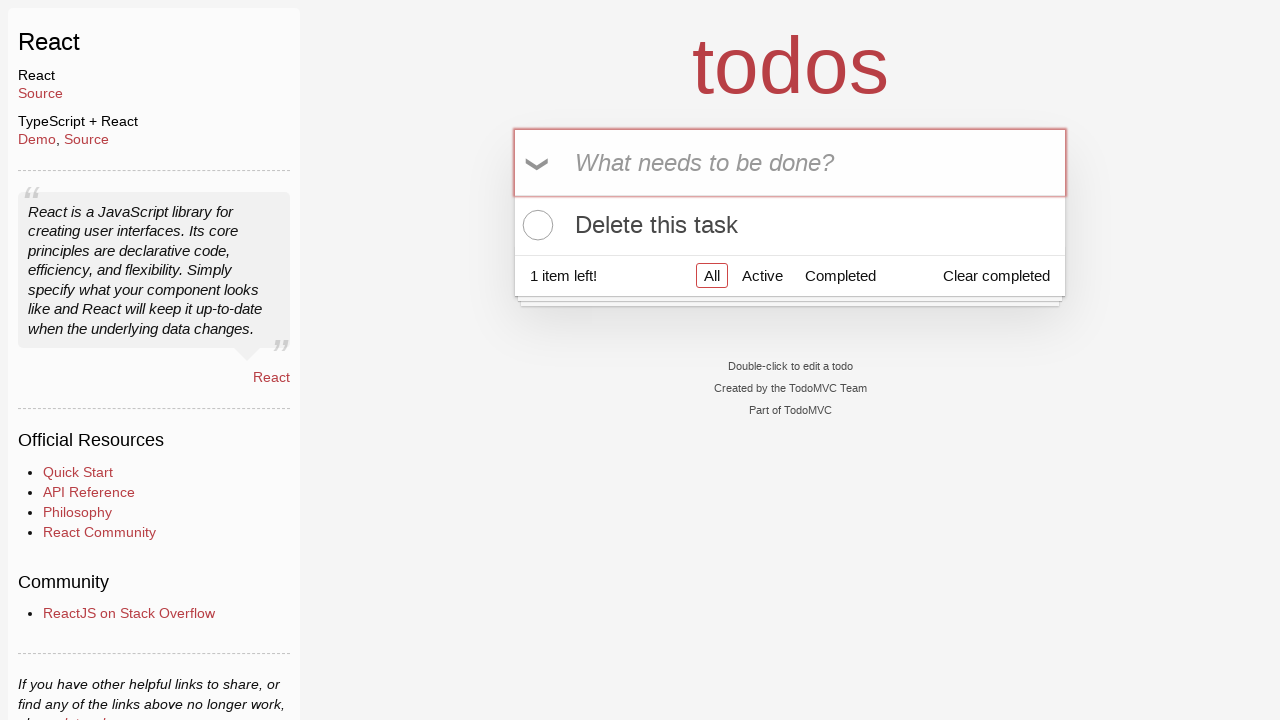

Located the todo item 'Delete this task'
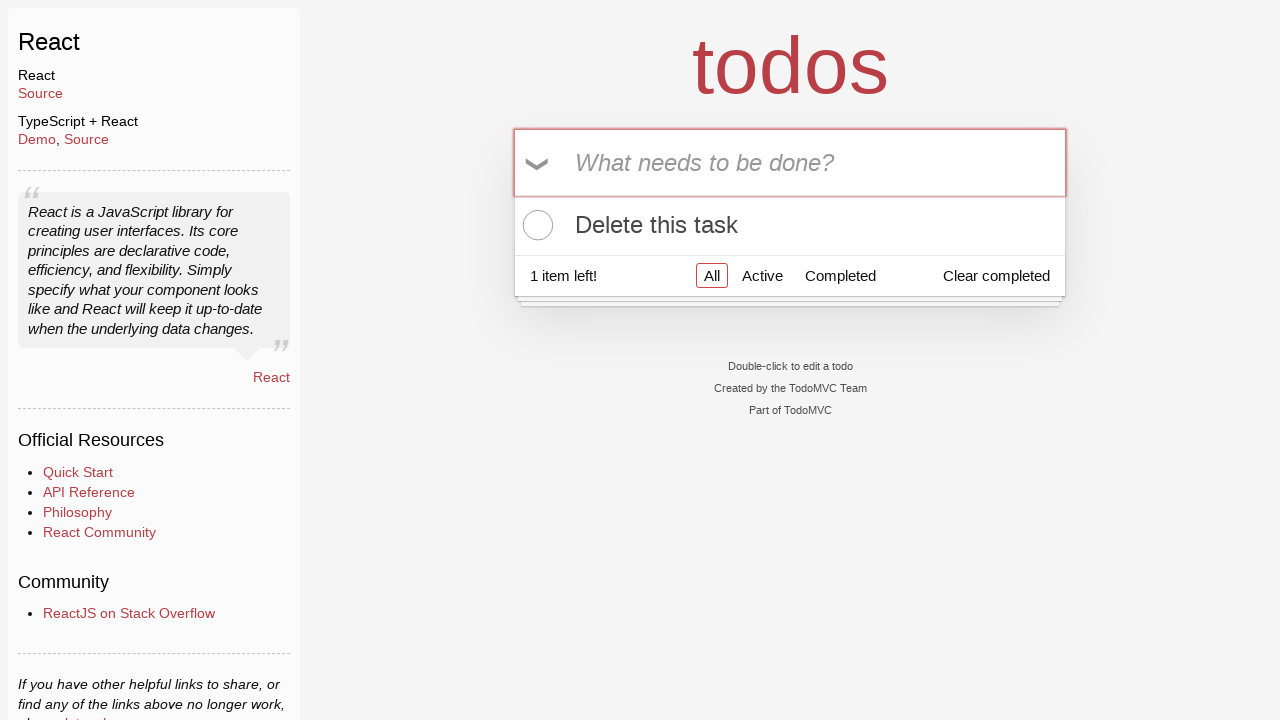

Hovered over the todo item to reveal delete button at (790, 225) on internal:role=listitem >> internal:has-text="Delete this task"i
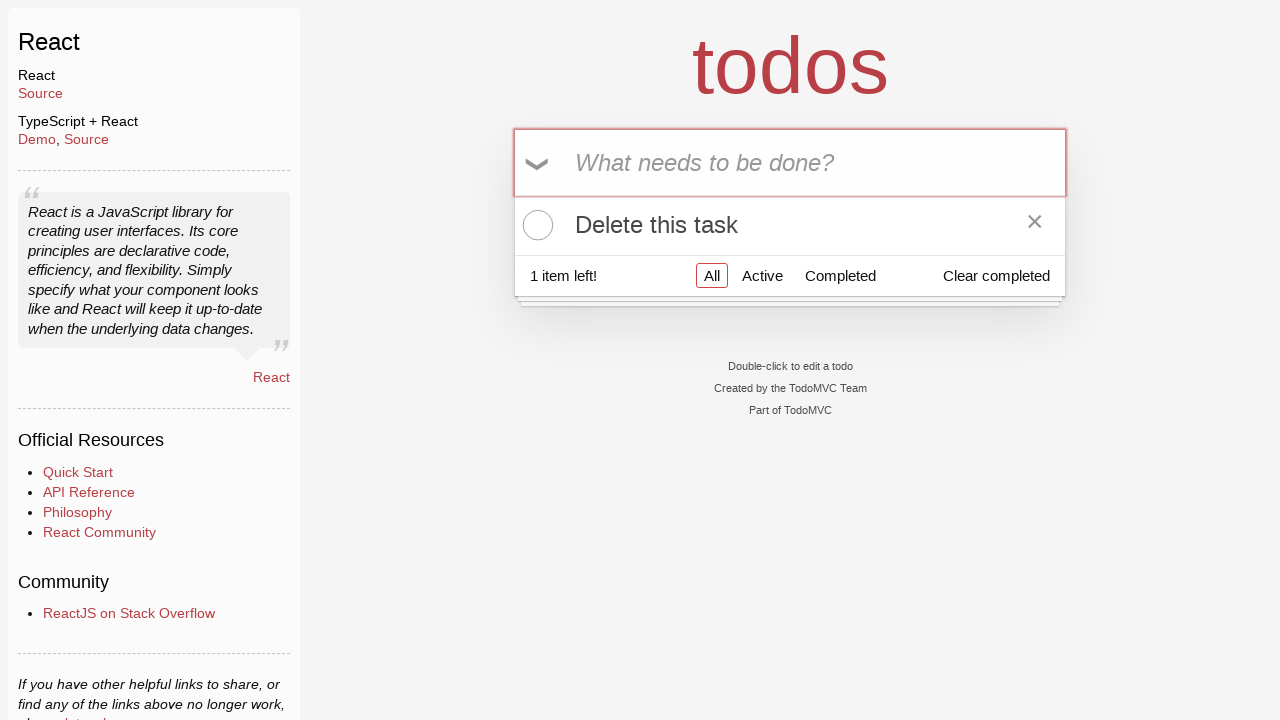

Located the delete button
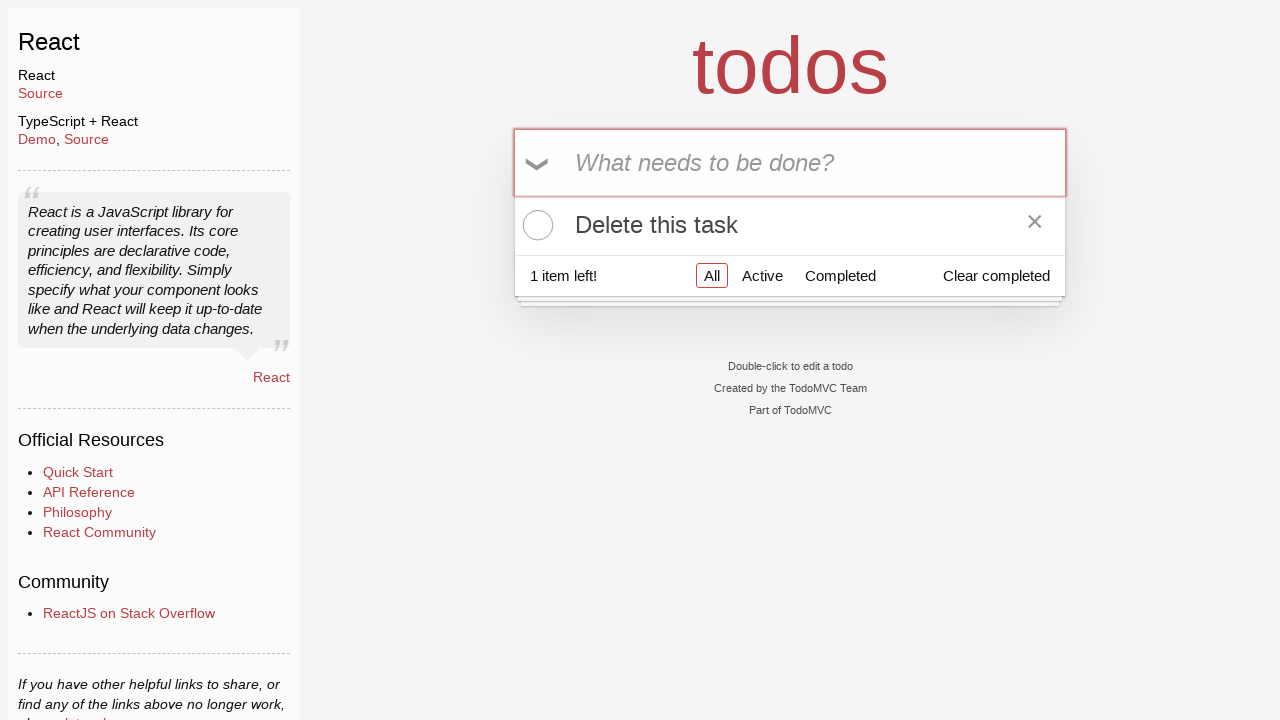

Clicked the delete button to remove the todo at (1035, 225) on internal:role=listitem >> internal:has-text="Delete this task"i >> internal:test
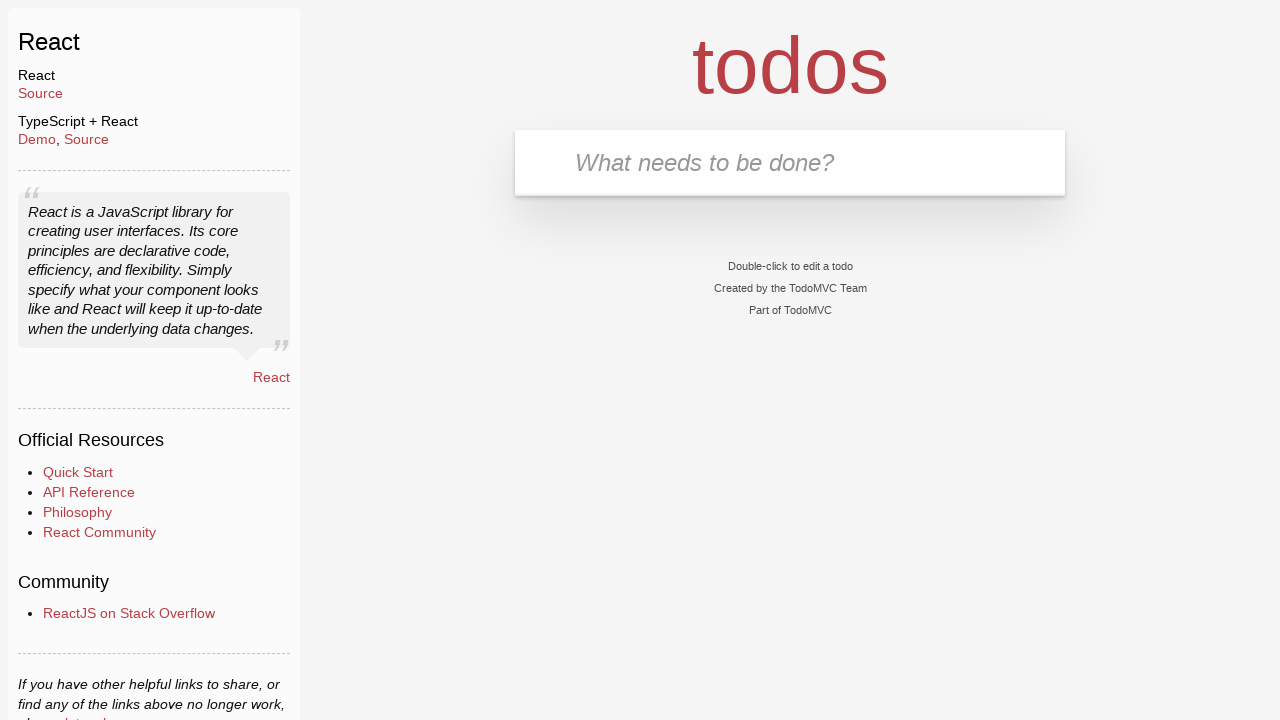

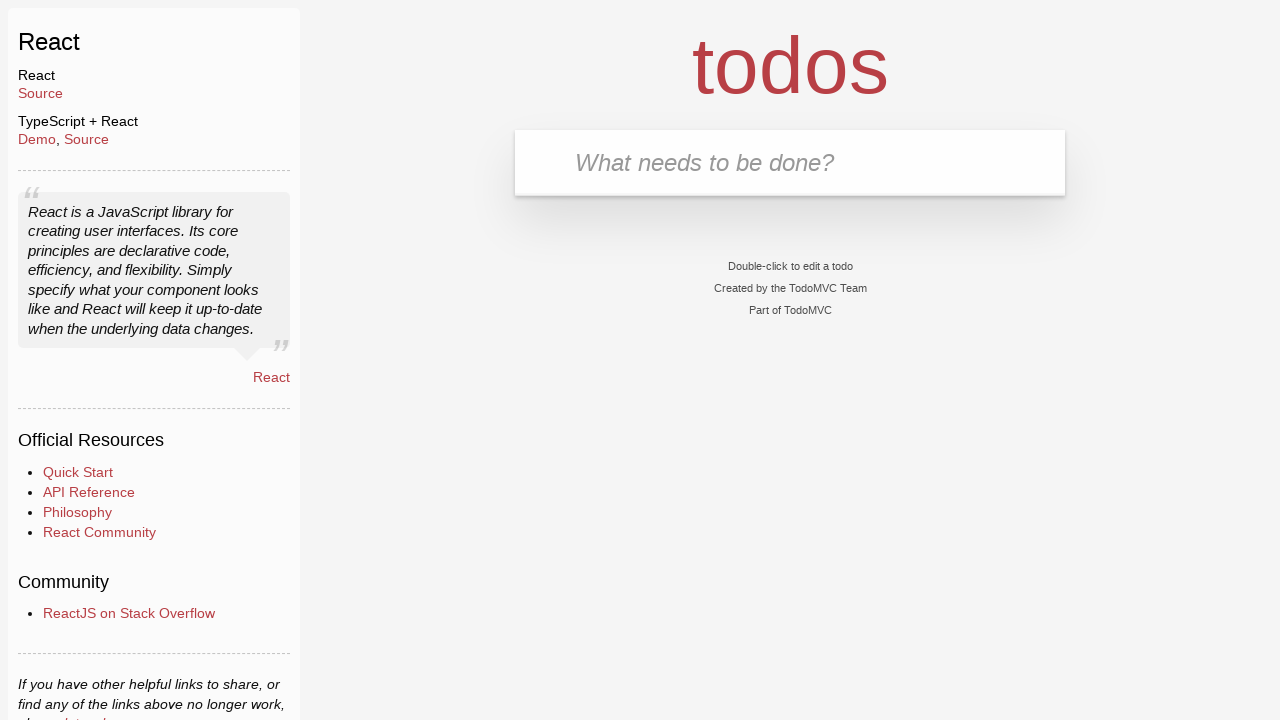